Tests right-click (context menu) functionality by performing a right-click action on a span element within the demo page.

Starting URL: https://swisnl.github.io/jQuery-contextMenu/demo.html

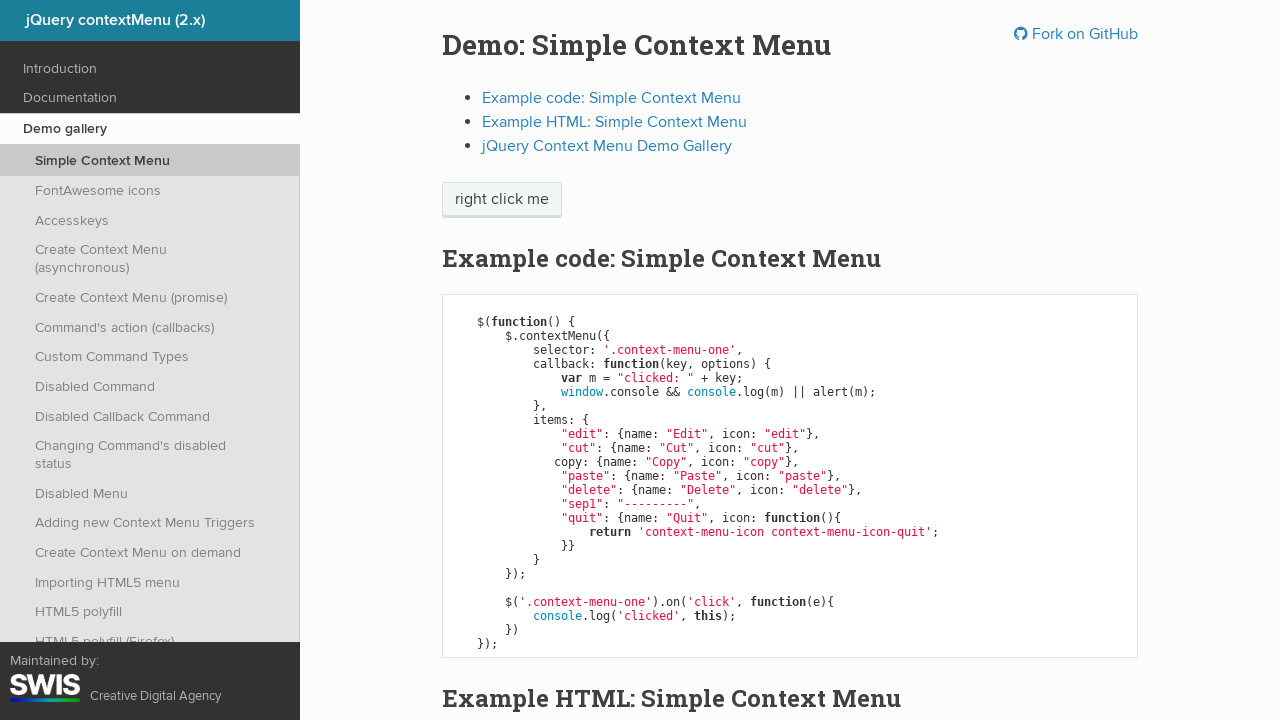

Located span element within document for right-click test
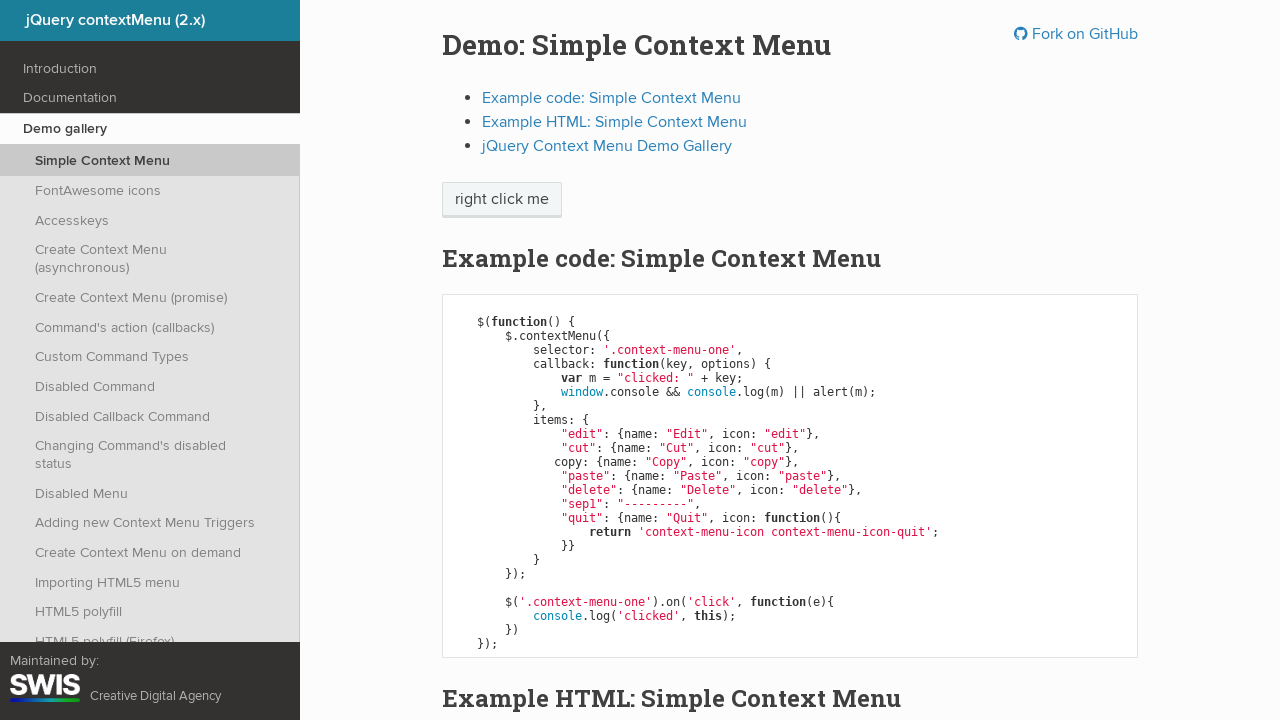

Performed right-click action on span element to trigger context menu at (502, 200) on xpath=//div[@class='document']/p/span
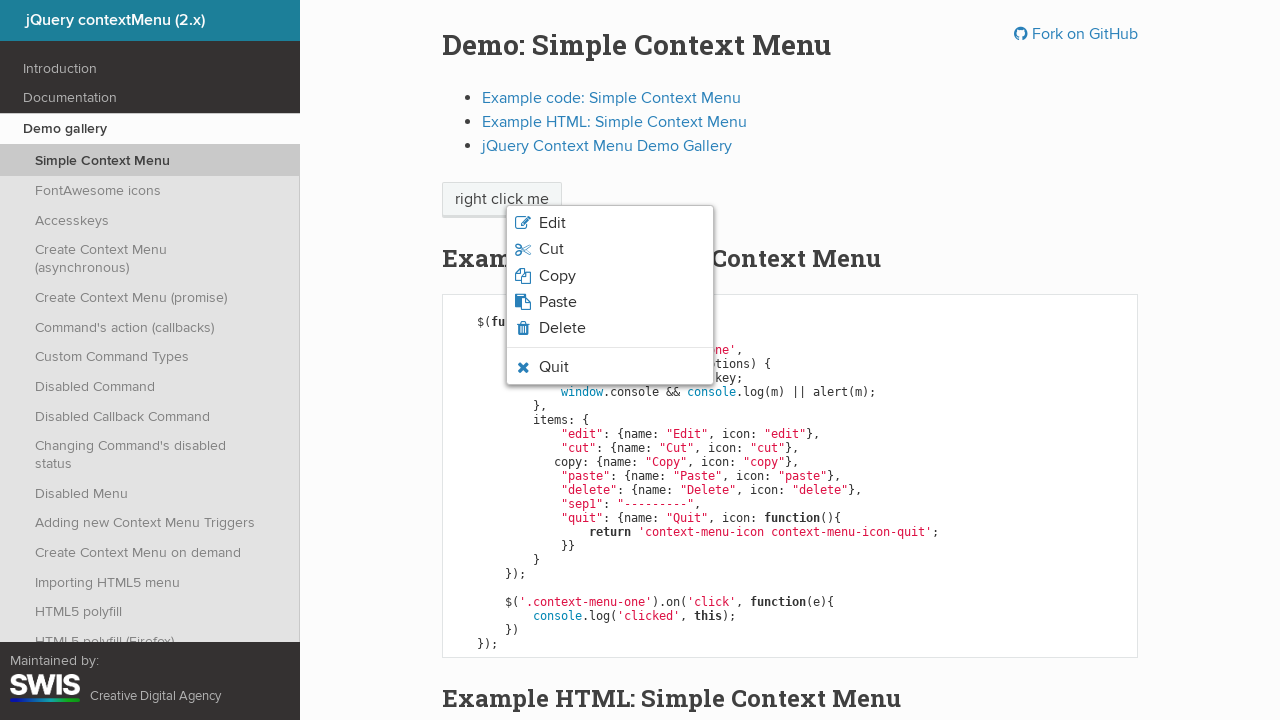

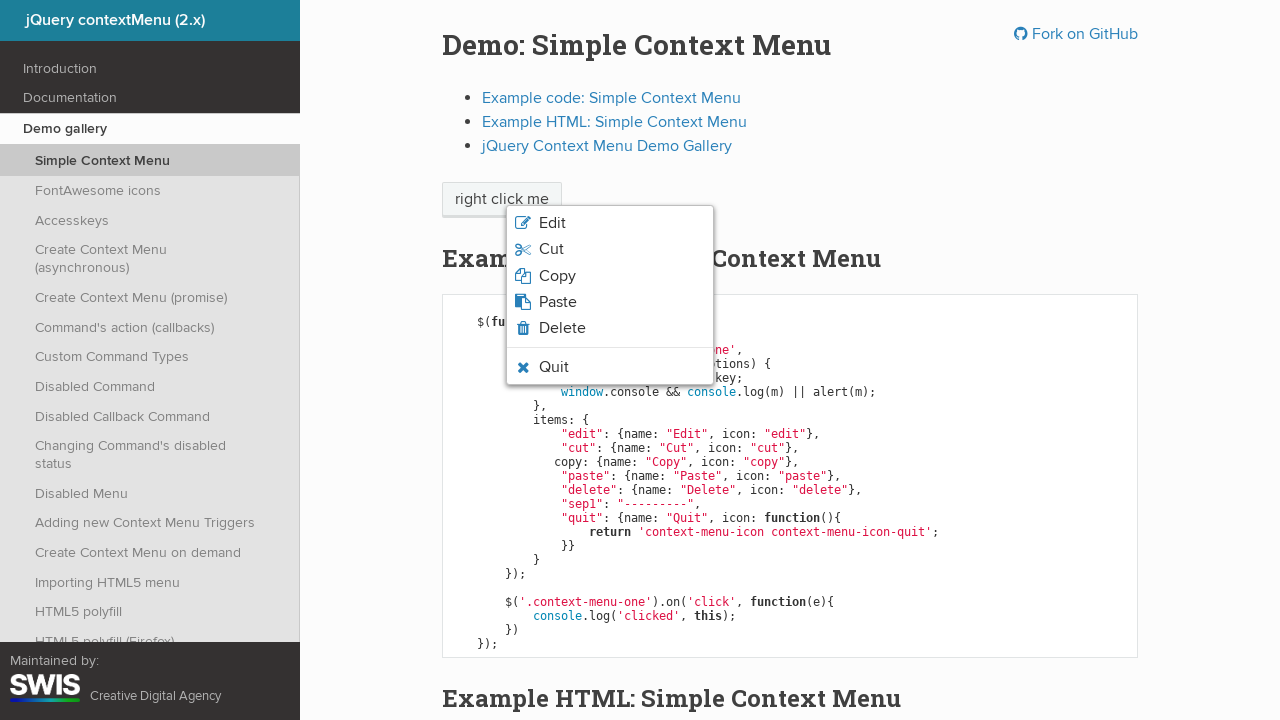